Tests handling of JavaScript alerts by clicking a button that triggers an alert, accepting it, then reading a value from the page, calculating a mathematical result, filling it into an input field, and submitting.

Starting URL: http://suninjuly.github.io/alert_accept.html

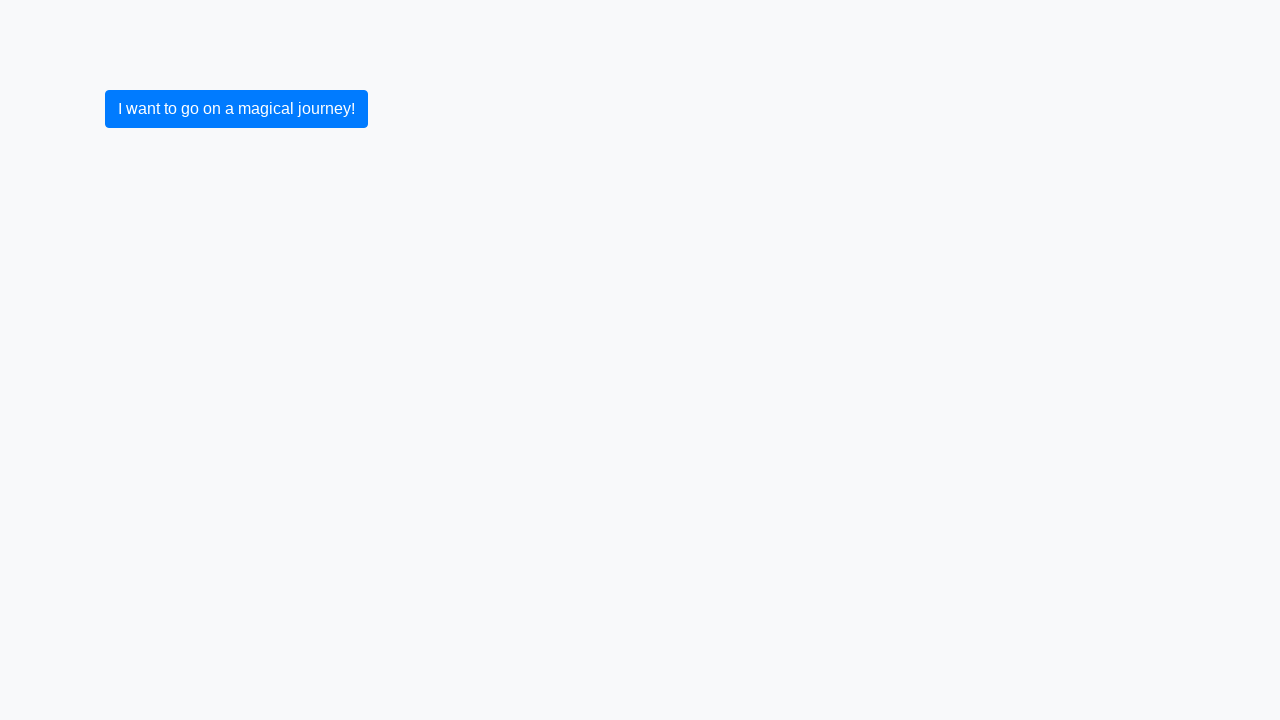

Set up dialog handler to accept JavaScript alerts
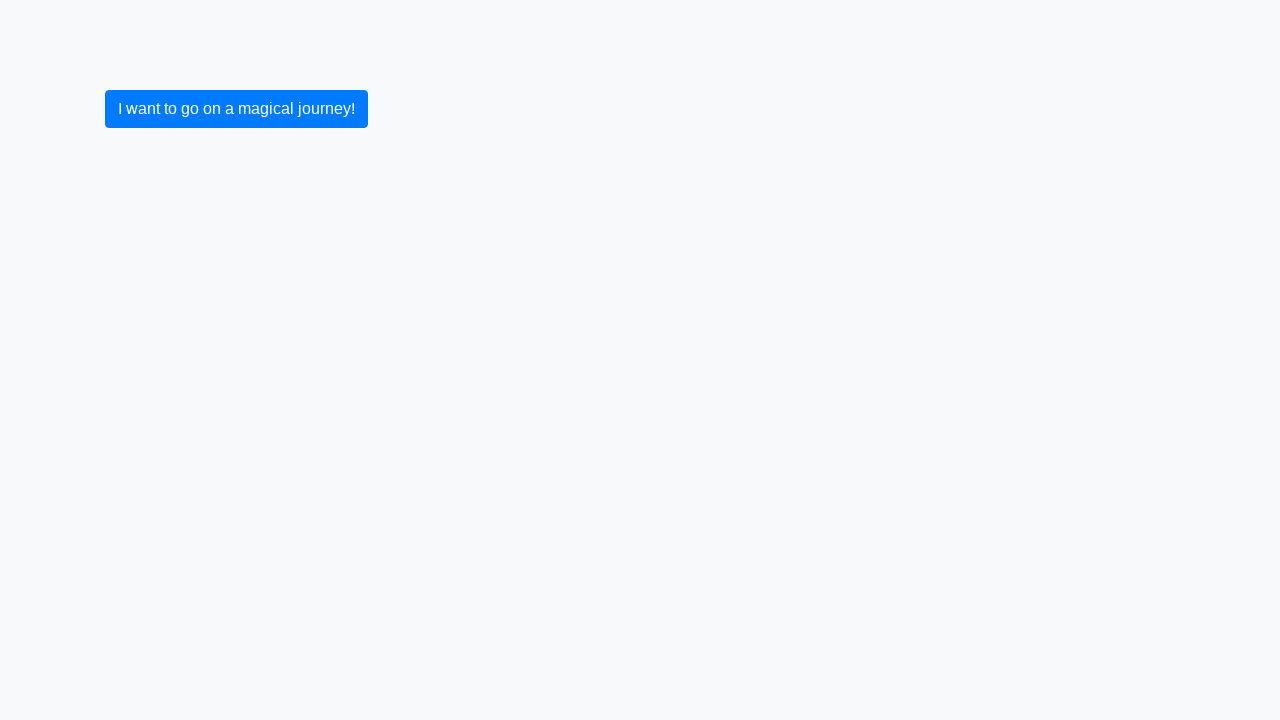

Clicked button to trigger JavaScript alert at (236, 109) on button
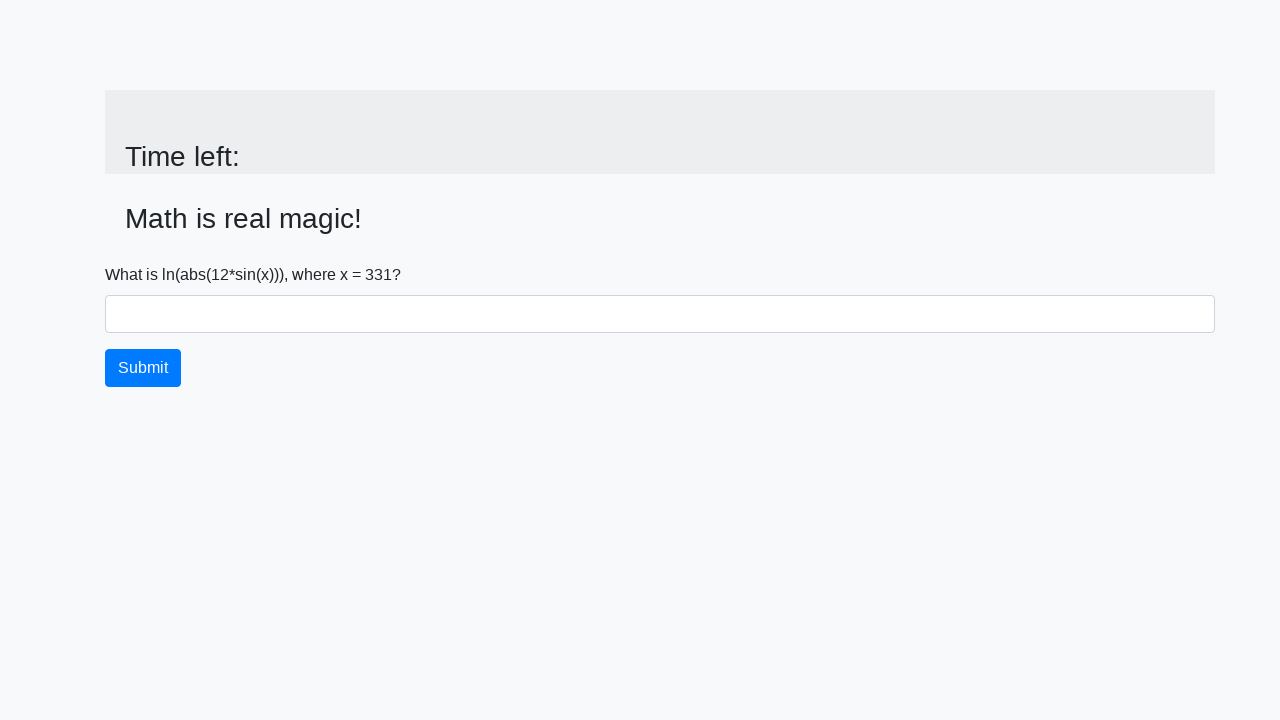

Alert accepted and page updated with input value element
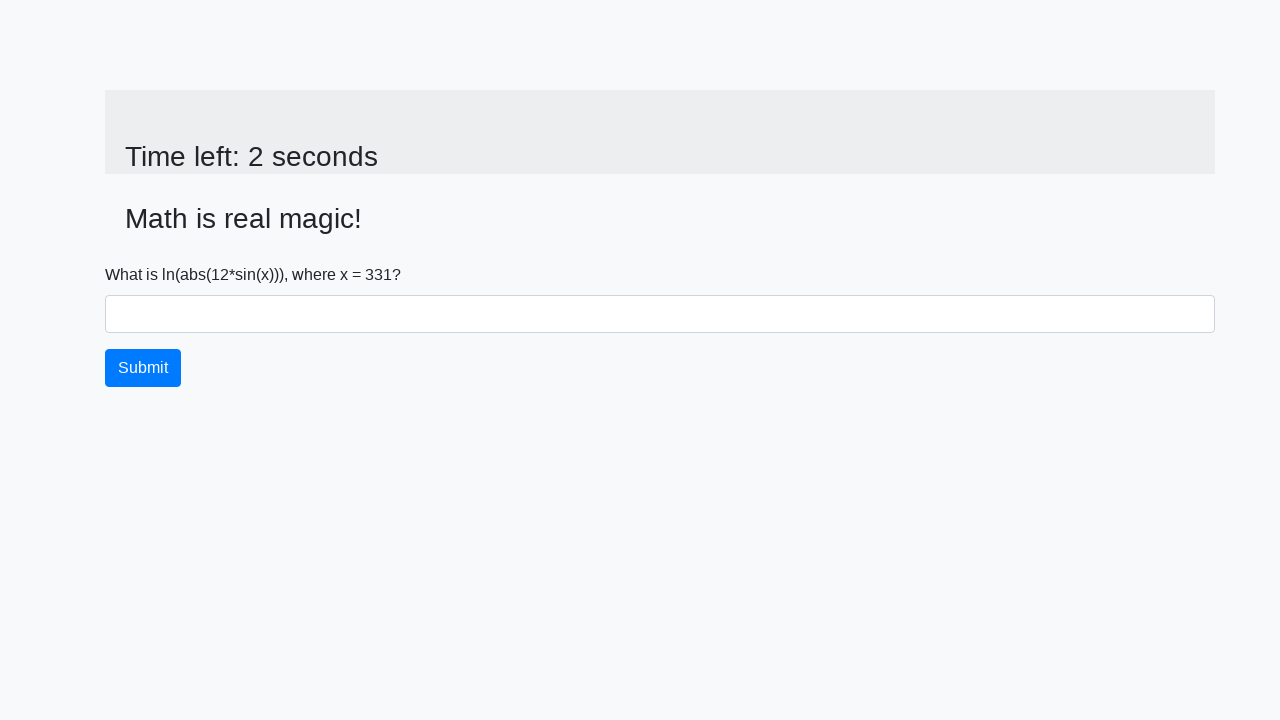

Read x value from page: 331
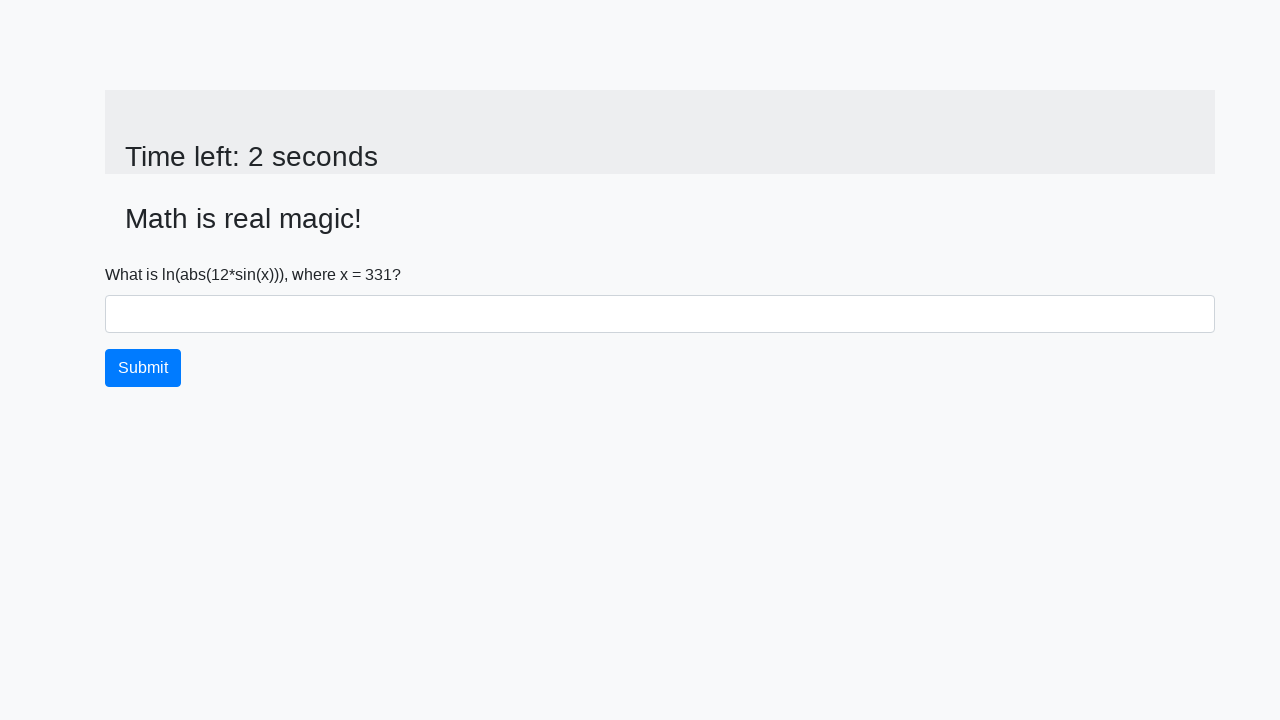

Calculated result y = 2.3857393036896384 using formula
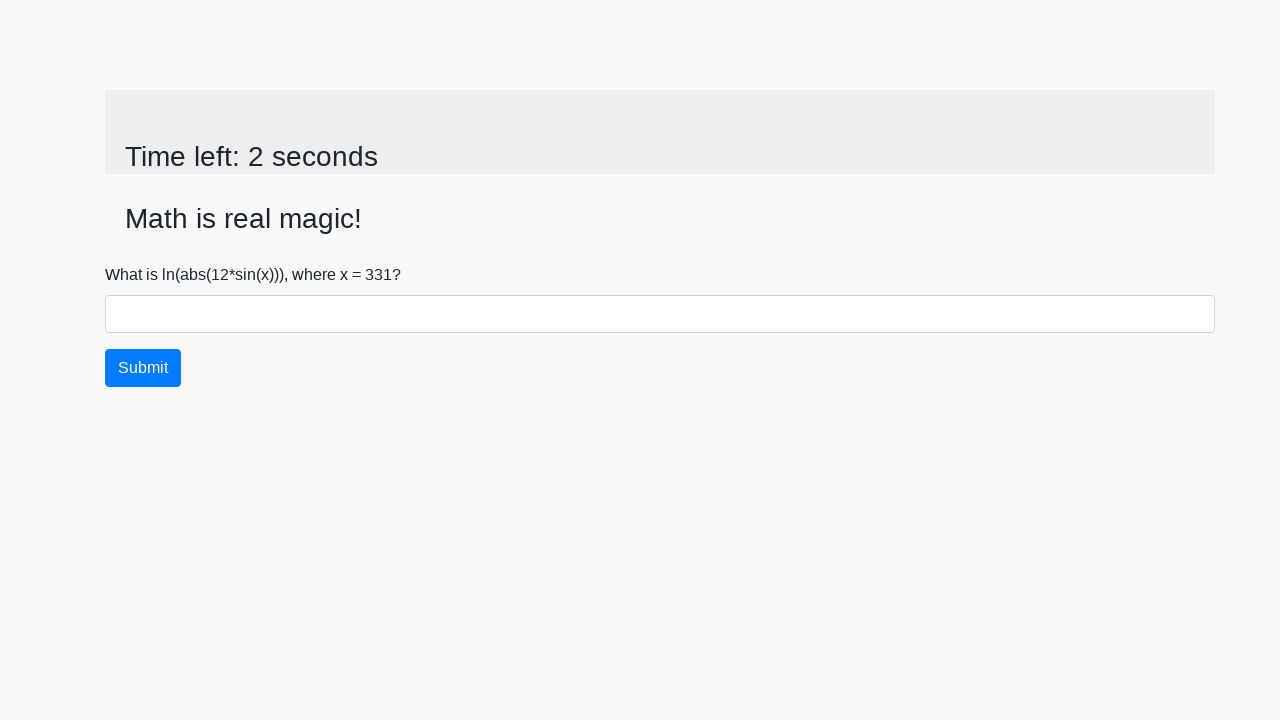

Filled input field with calculated value: 2.3857393036896384 on input[type='text']
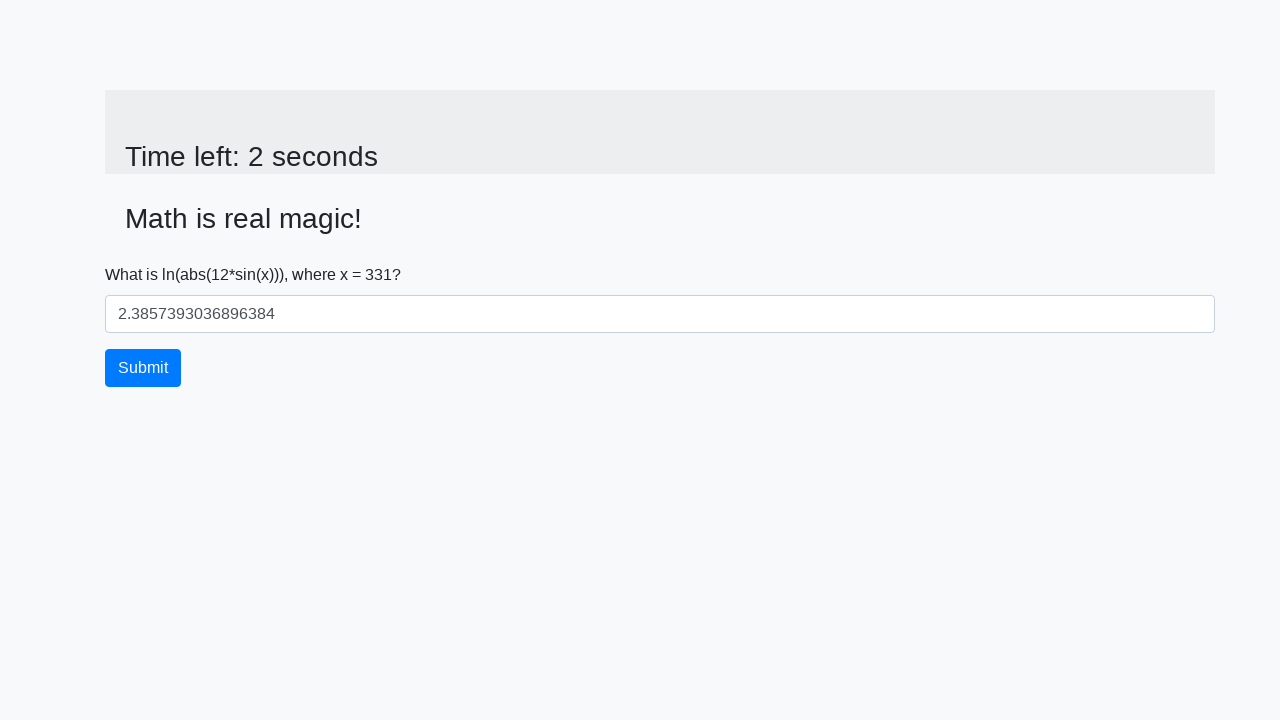

Clicked submit button to complete the test at (143, 368) on button
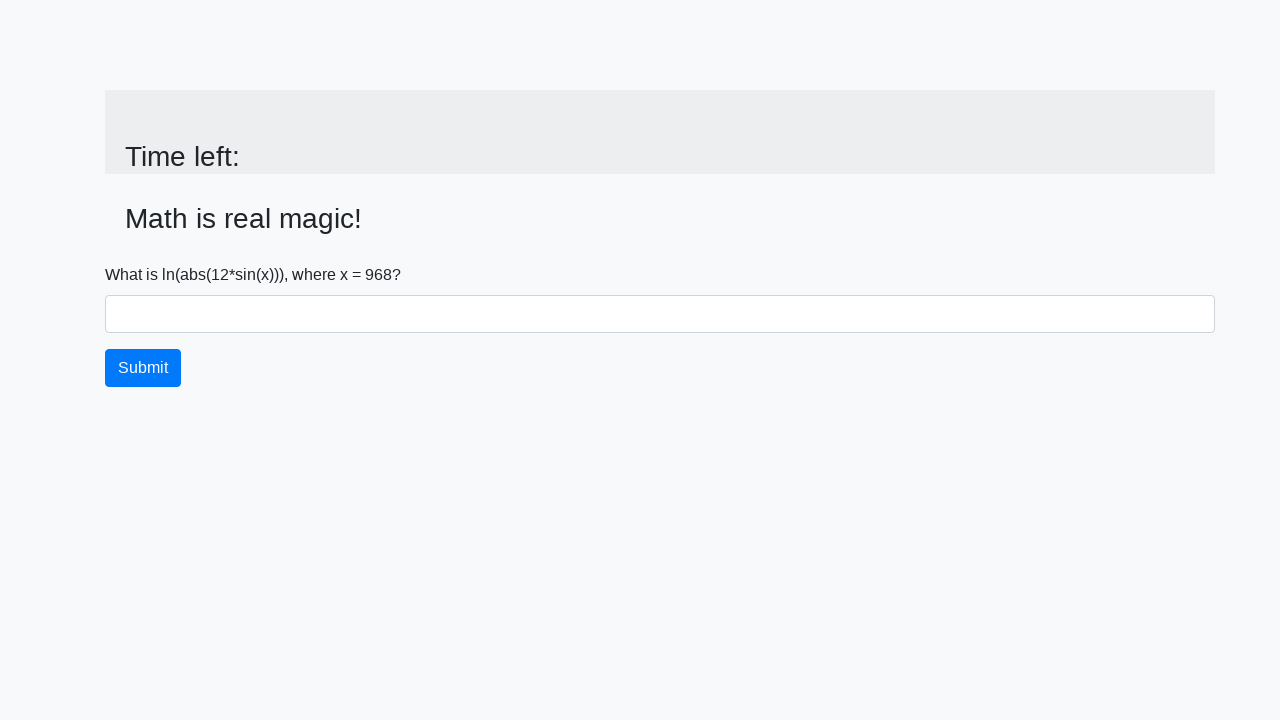

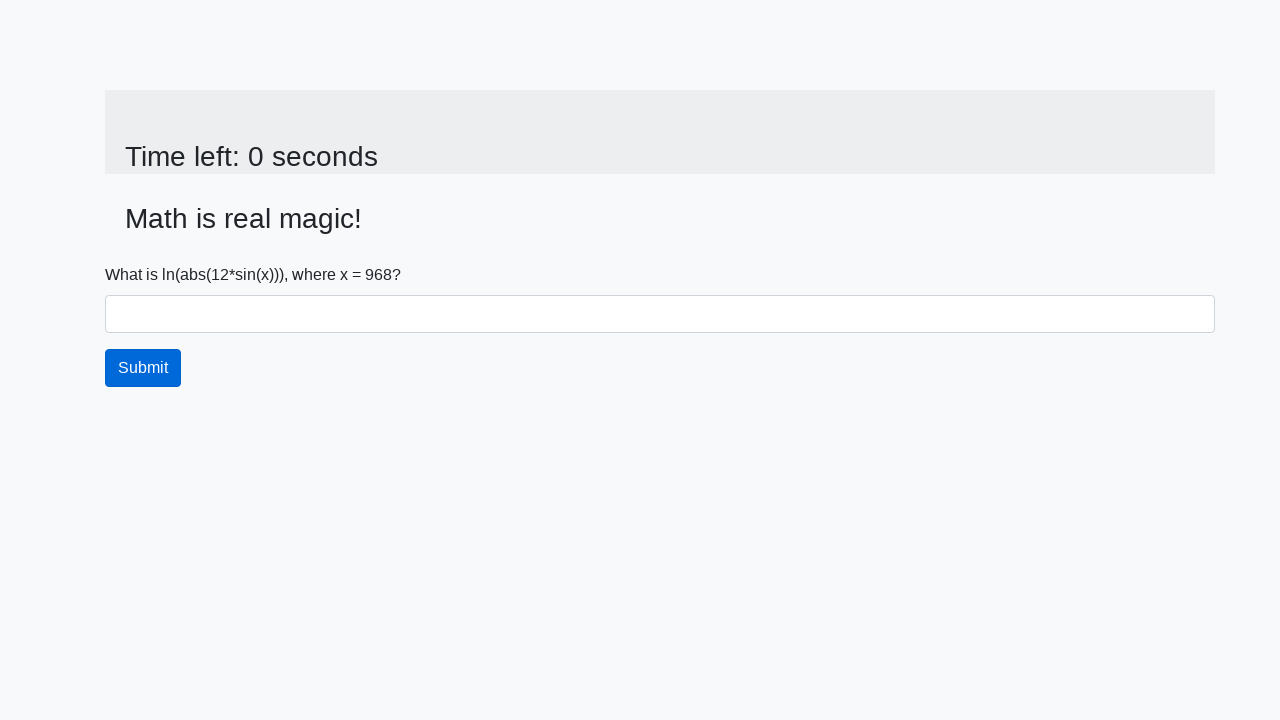